Tests a login form by filling username and password fields, clicking submit, and verifying error message display

Starting URL: https://rahulshettyacademy.com/locatorspractice/

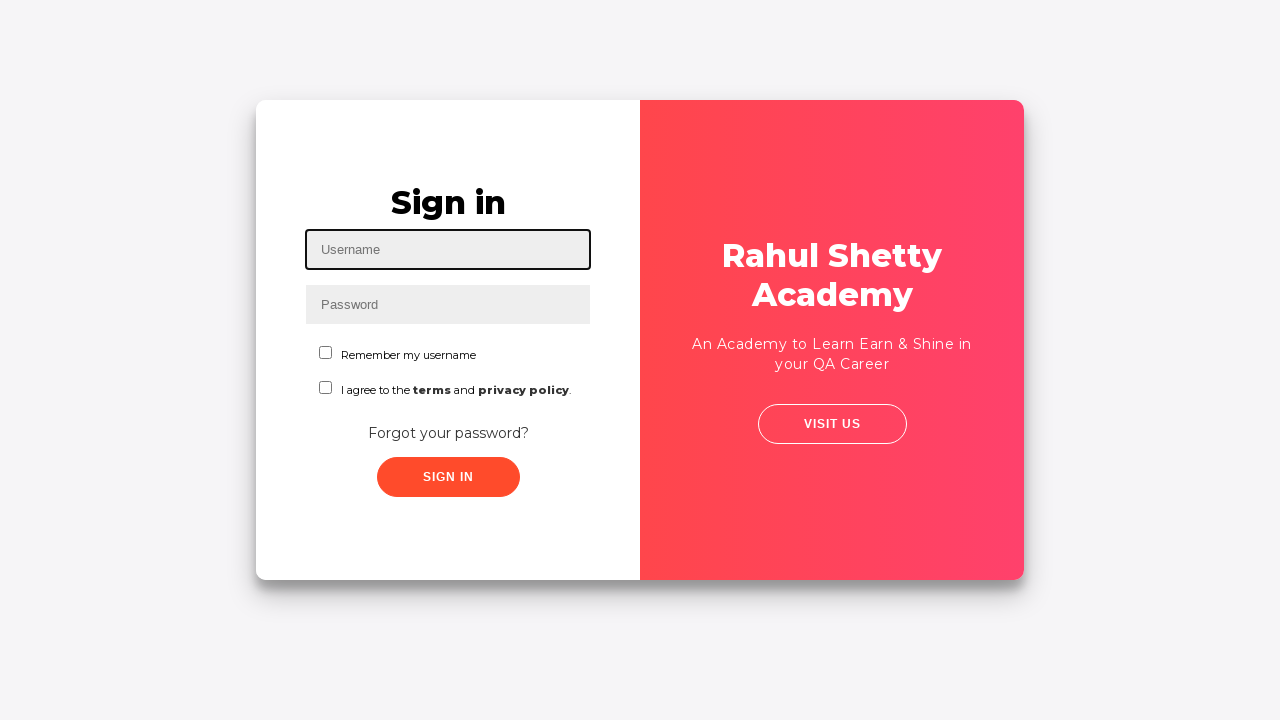

Filled username field with 'rahul' on input#inputUsername
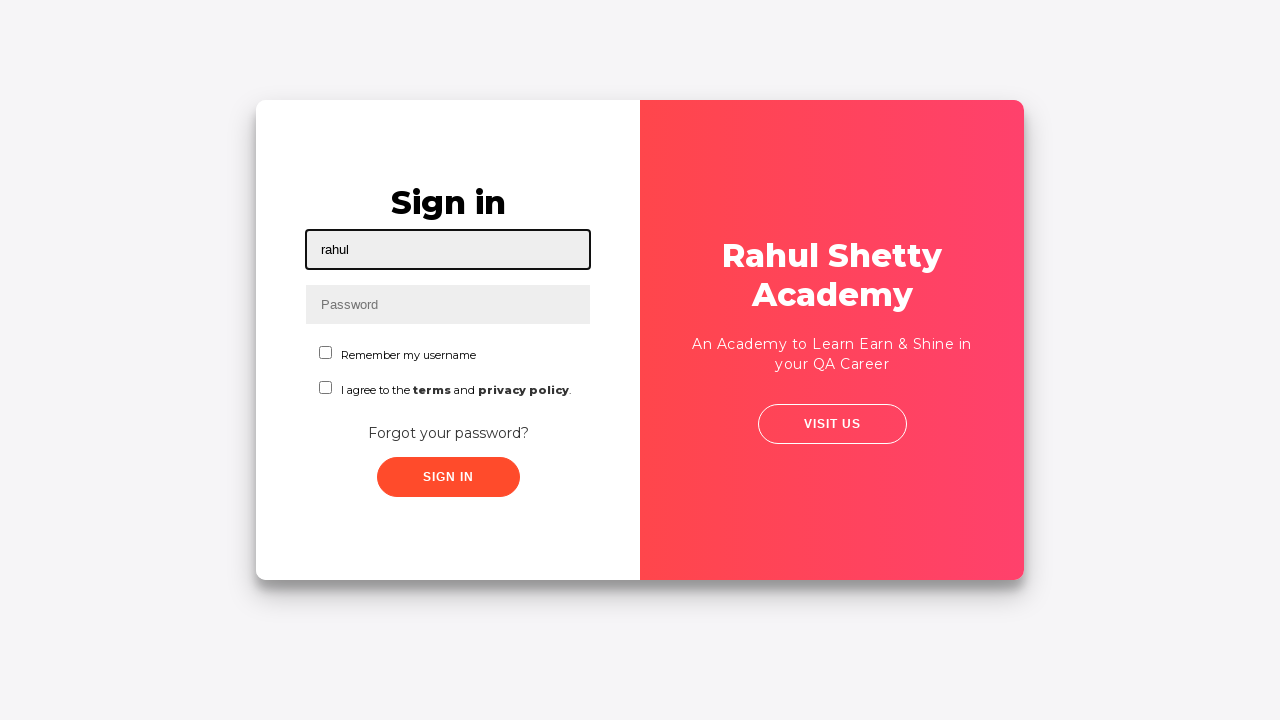

Filled password field with '123' on input[placeholder='Password']
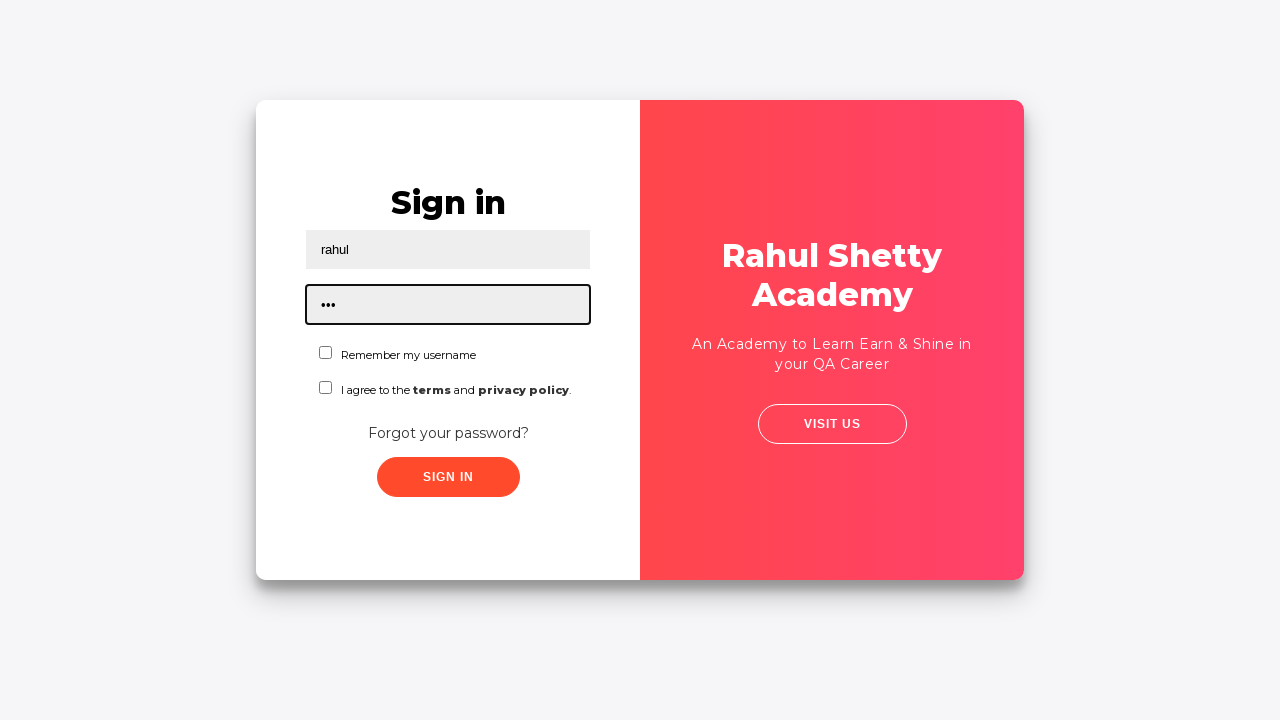

Clicked submit button at (448, 477) on button.submit
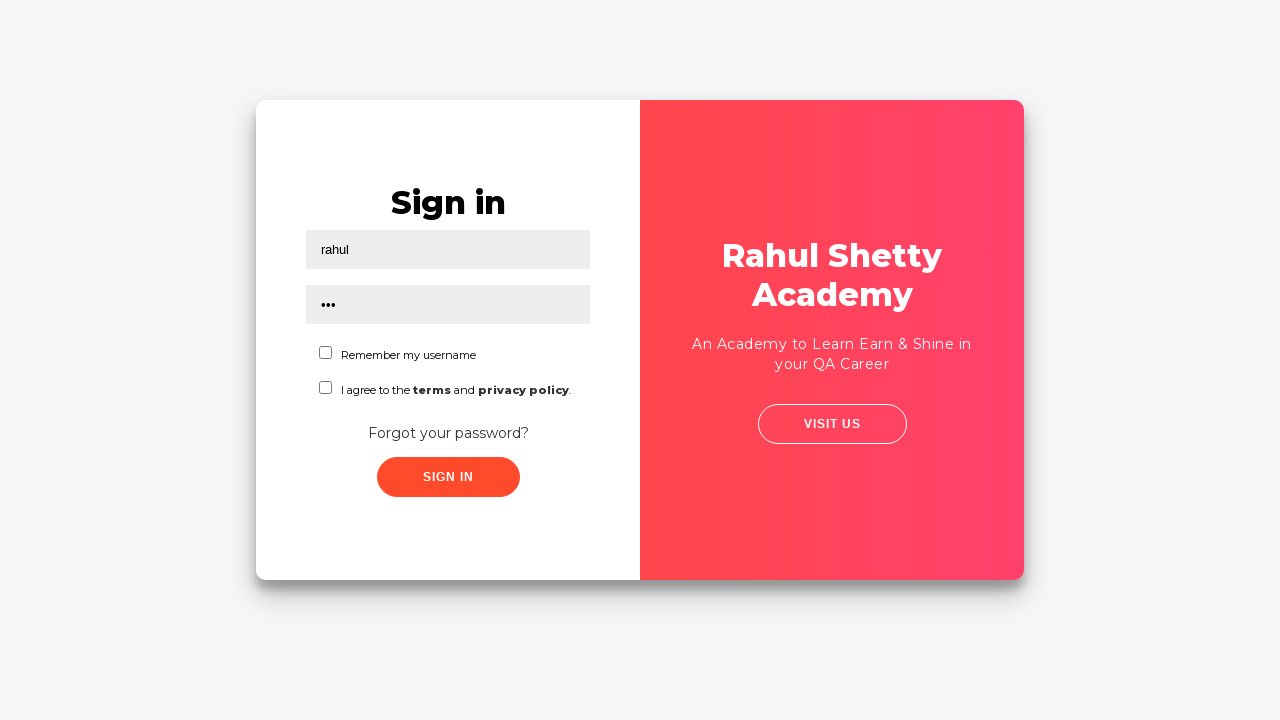

Error message appeared on page
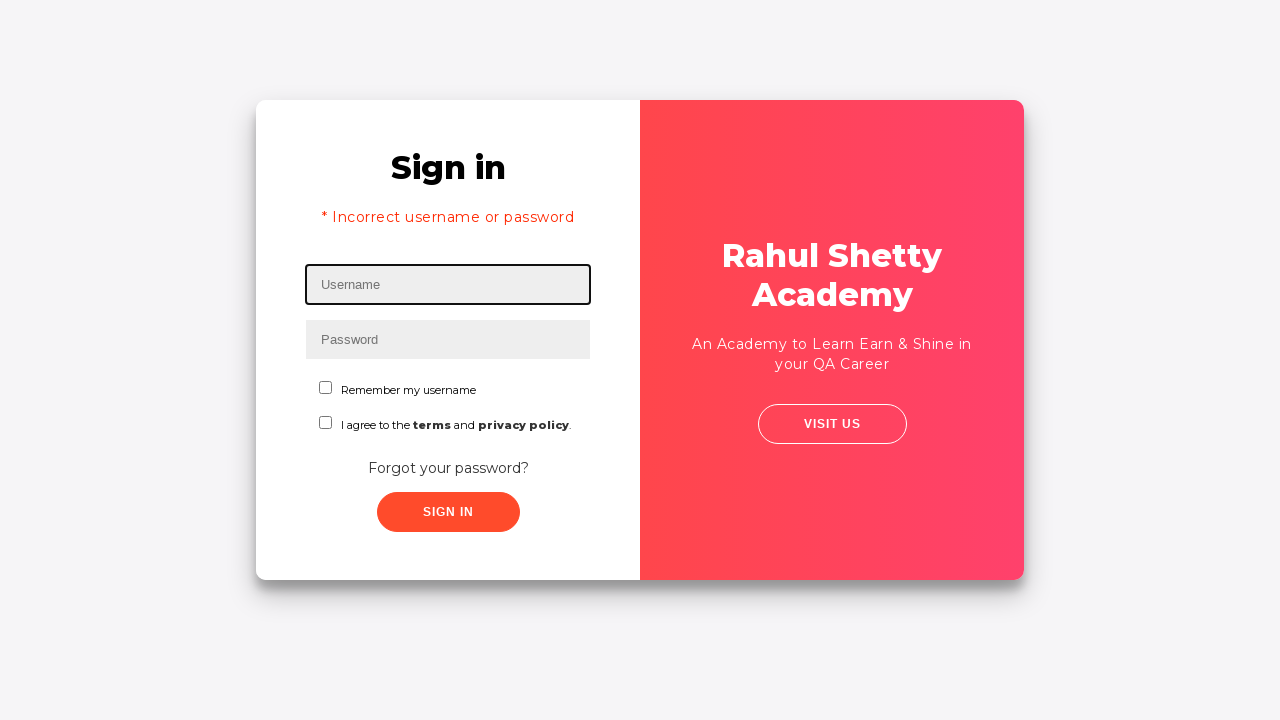

Retrieved error message text: '* Incorrect username or password '
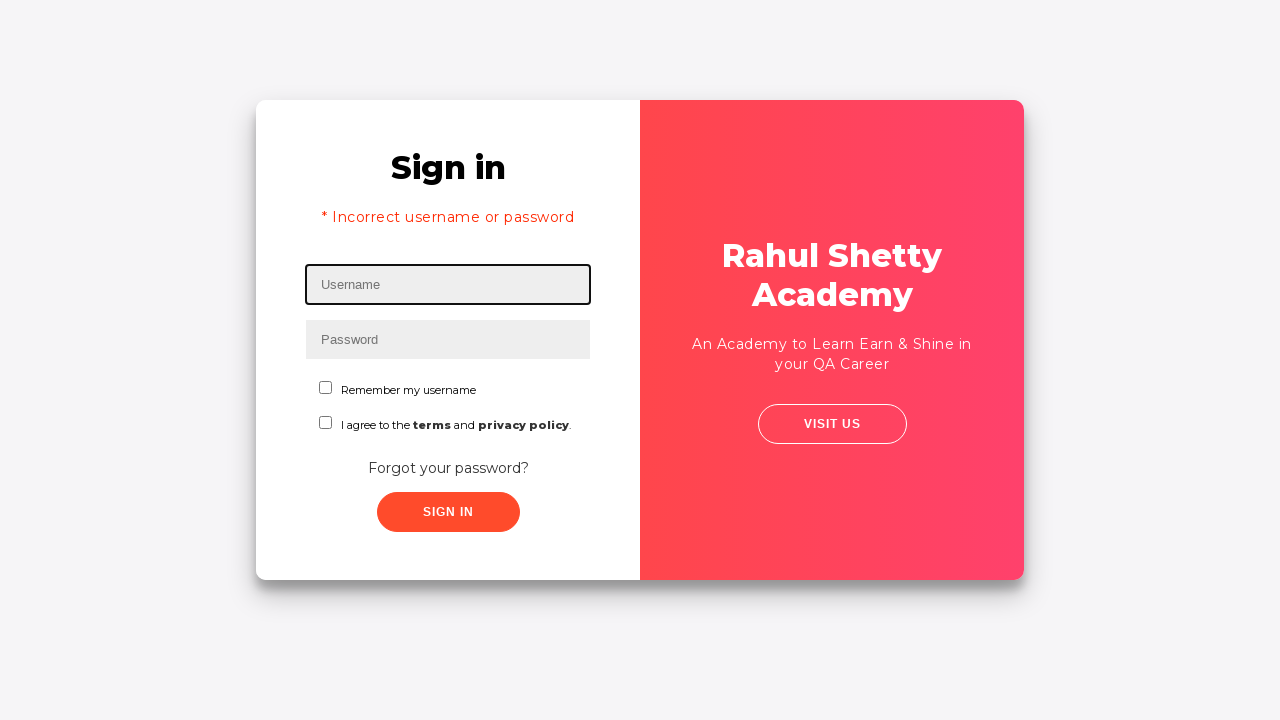

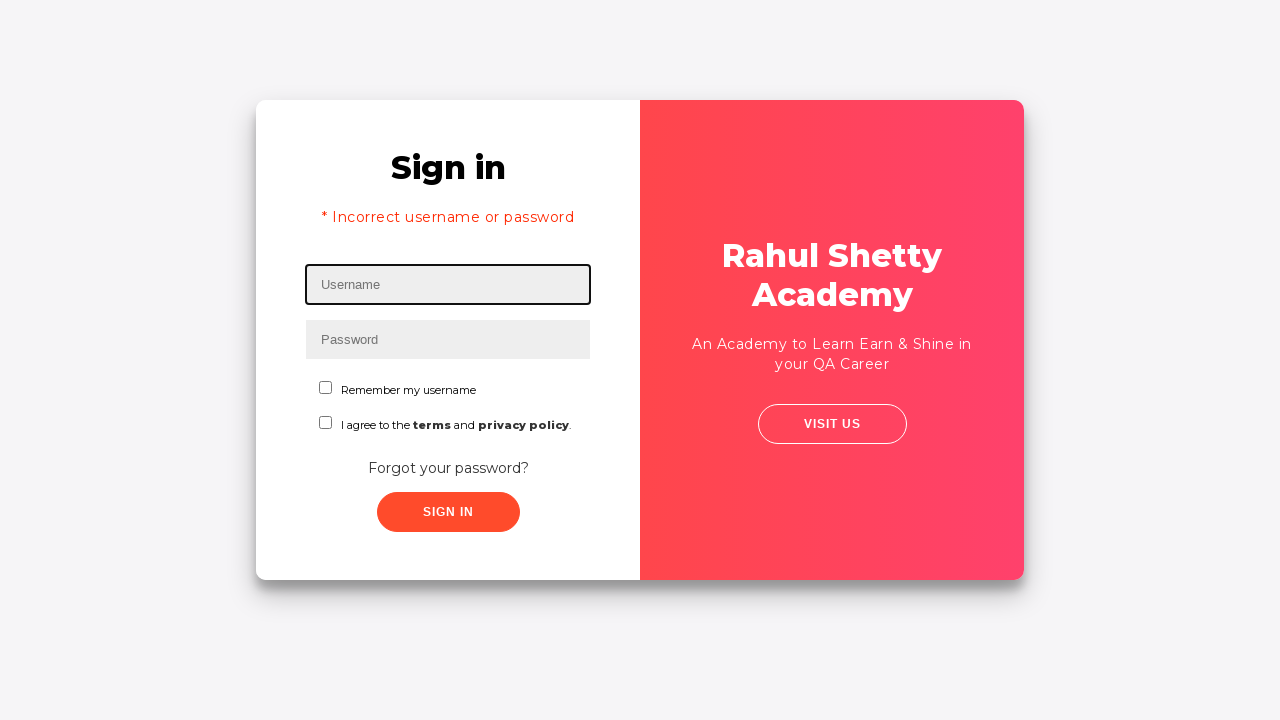